Tests calendar/datepicker interaction by clicking on a date input field to open the calendar widget and selecting a specific date from the calendar table.

Starting URL: http://seleniumpractise.blogspot.in/2016/08/how-to-handle-calendar-in-selenium.html

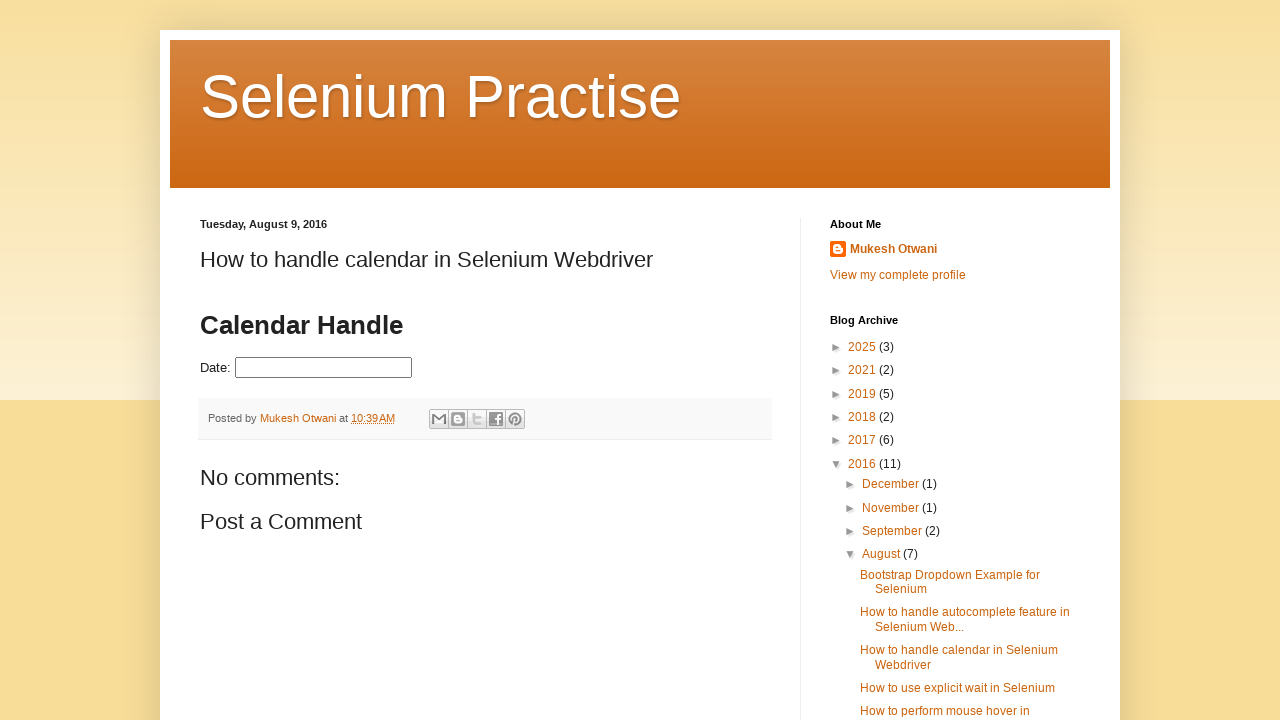

Clicked on datepicker input field to open calendar widget at (324, 368) on #datepicker
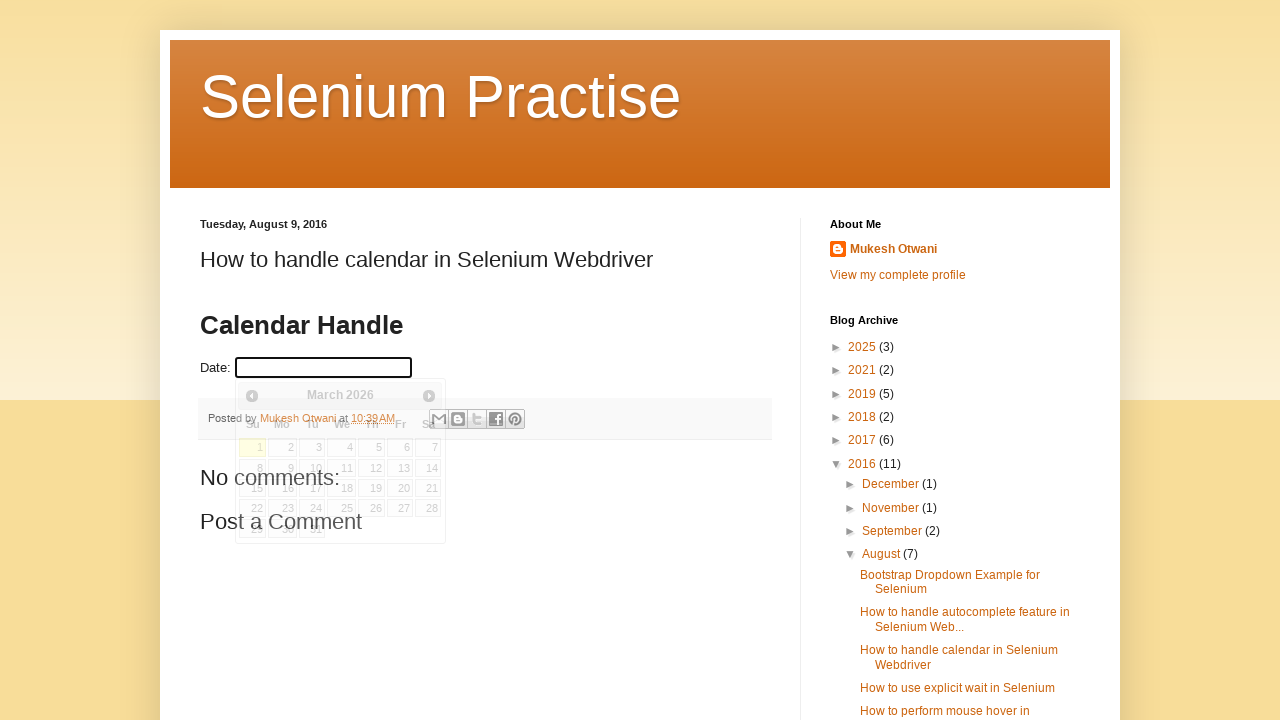

Calendar widget appeared and loaded
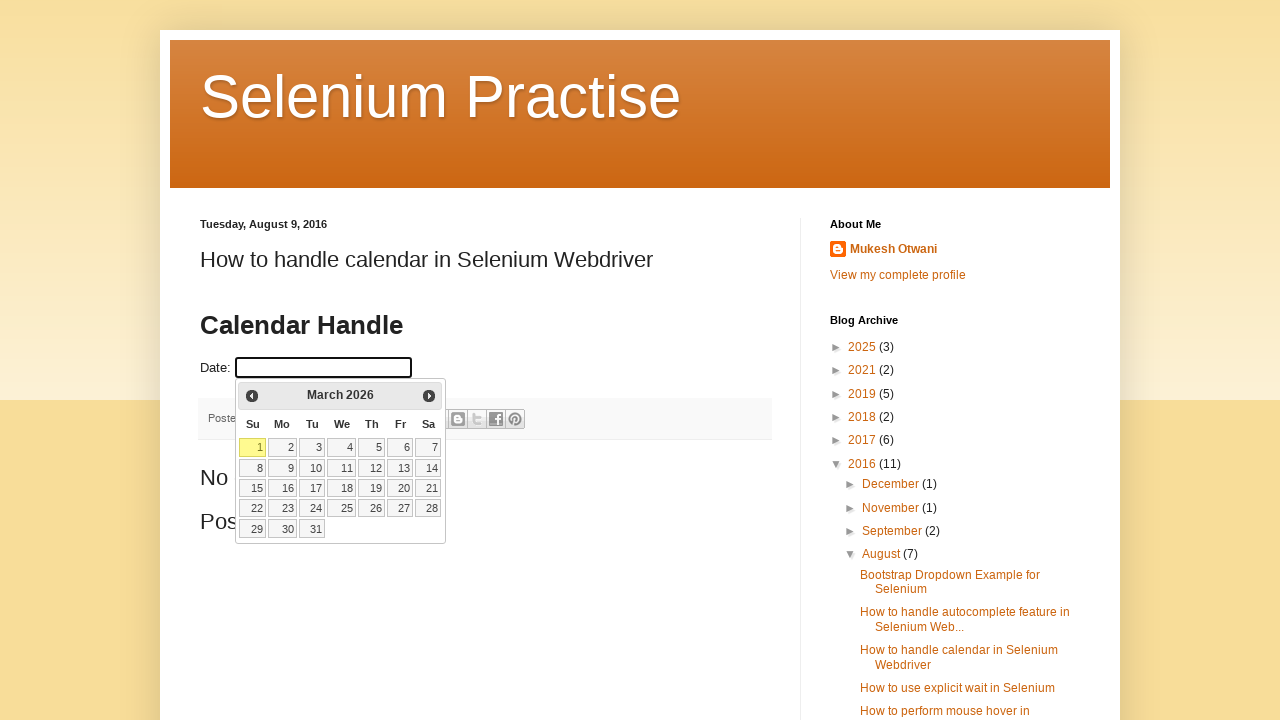

Selected date 15 from calendar table at (253, 488) on xpath=//table[@class='ui-datepicker-calendar']//td >> nth=14
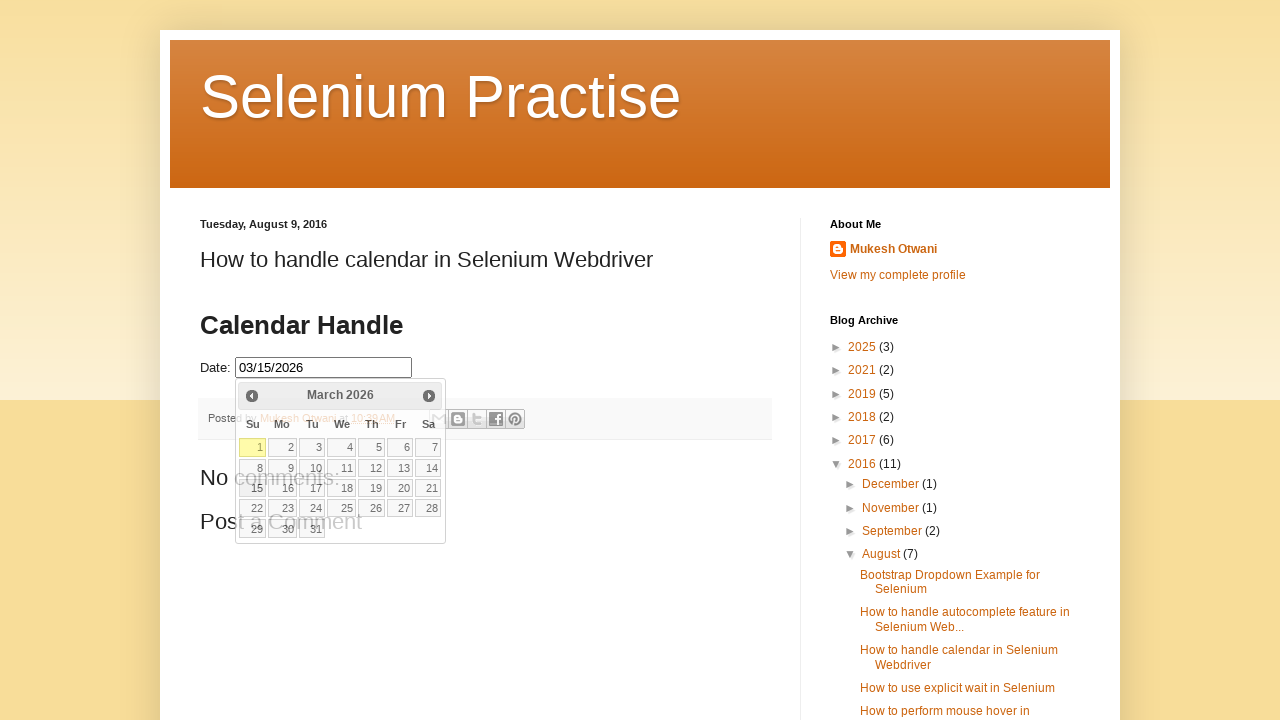

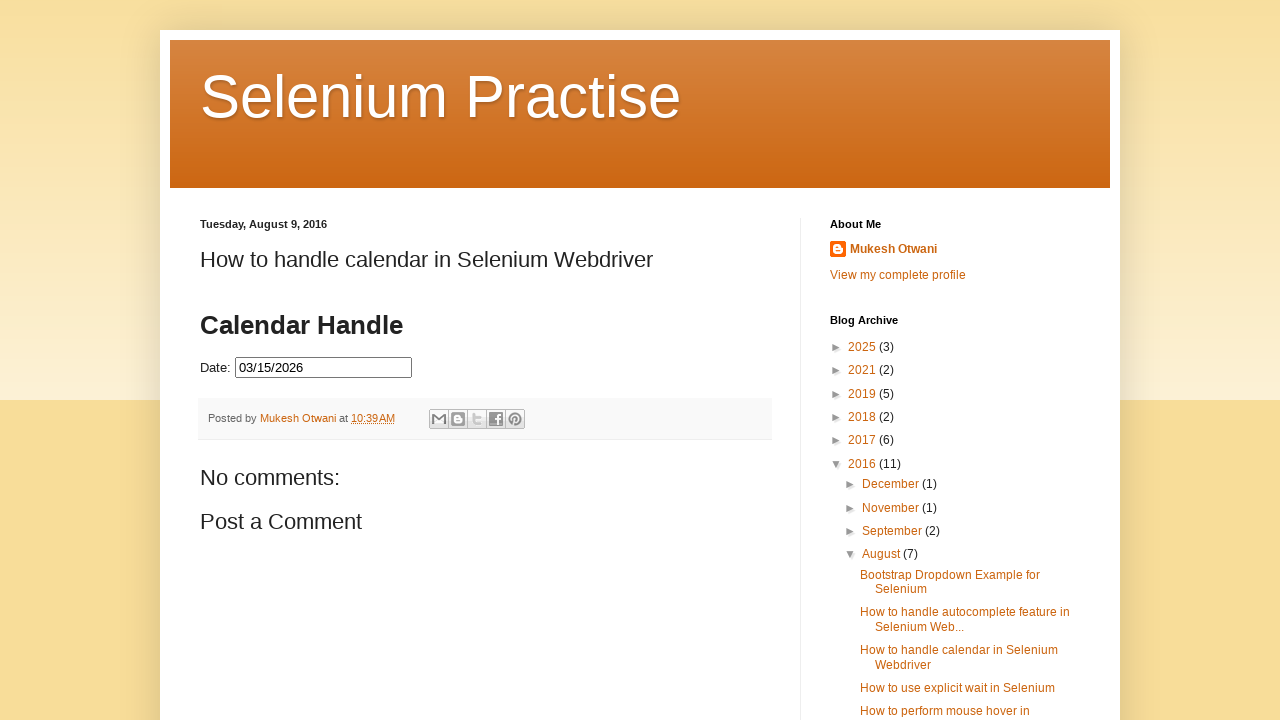